Tests checkbox functionality by clicking red and blue color checkboxes to change a light color, then clicking a switch to enable a text area.

Starting URL: https://qbek.github.io/selenium-exercises/pl/check_boxes.html

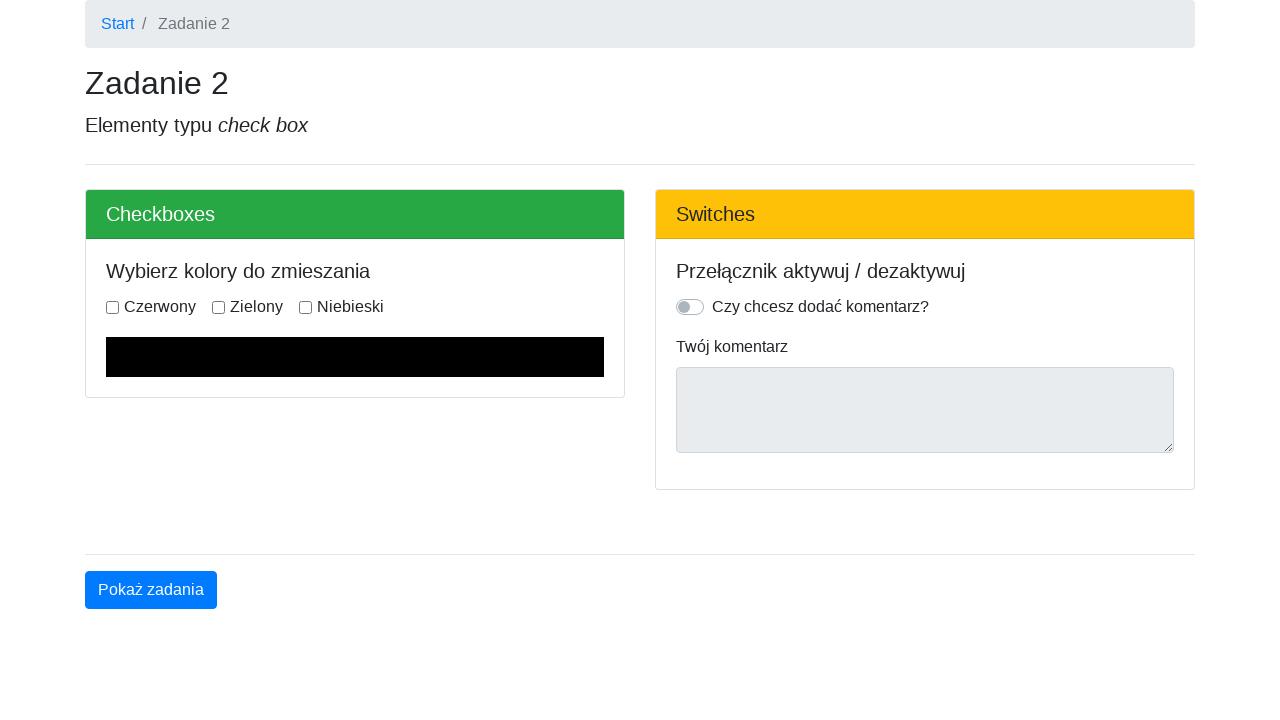

Clicked red color checkbox at (112, 307) on [name="red"]
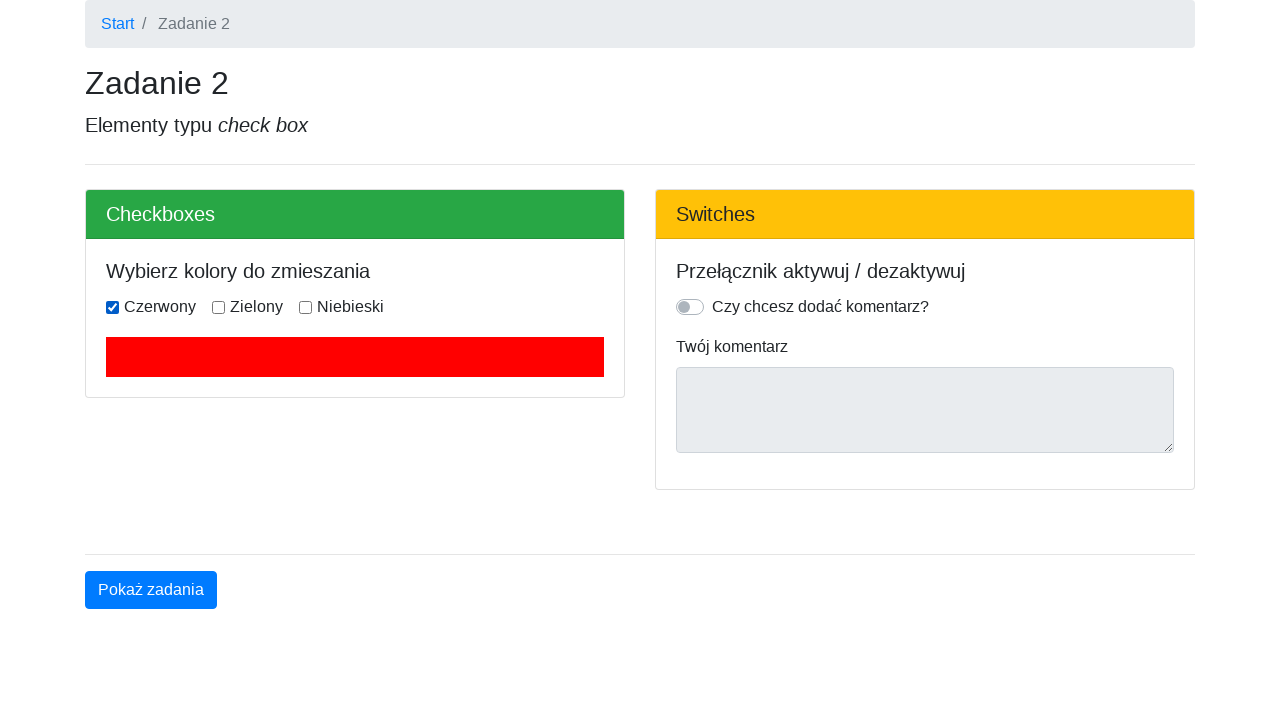

Clicked blue color checkbox at (306, 307) on [name="blue"]
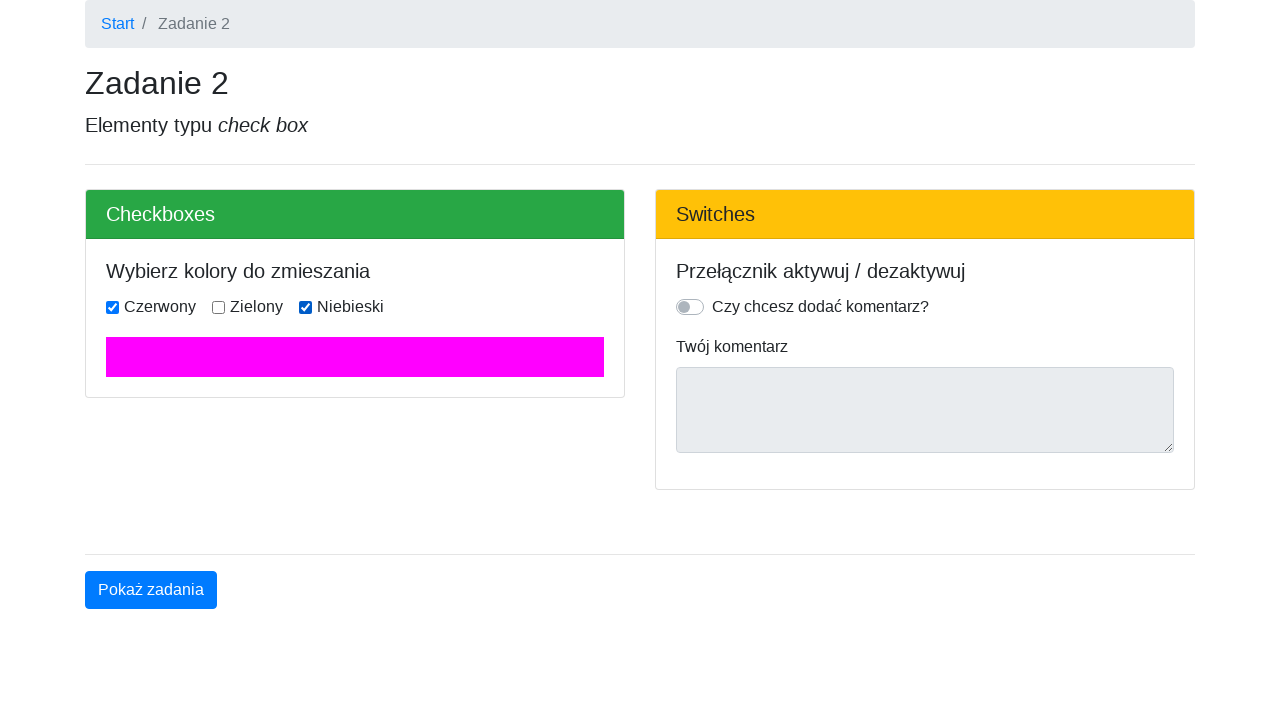

Clicked switch to enable text area at (820, 307) on .custom-control-label
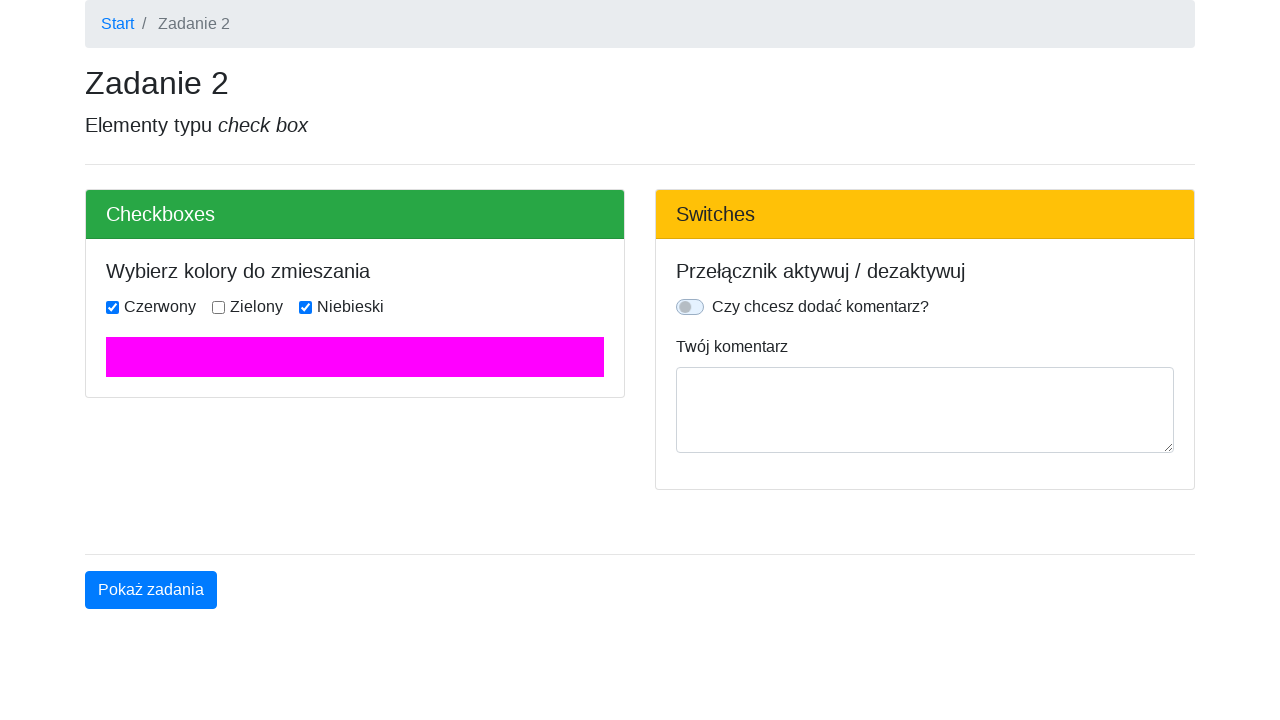

Text area is now enabled
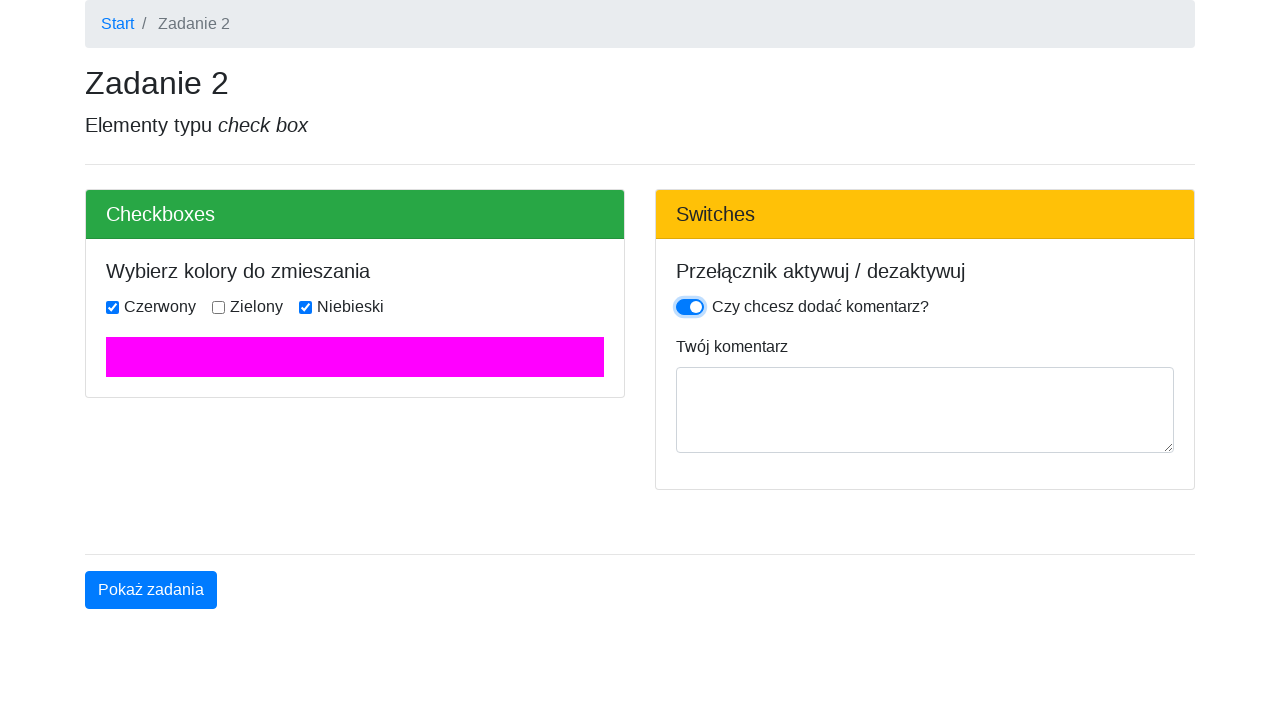

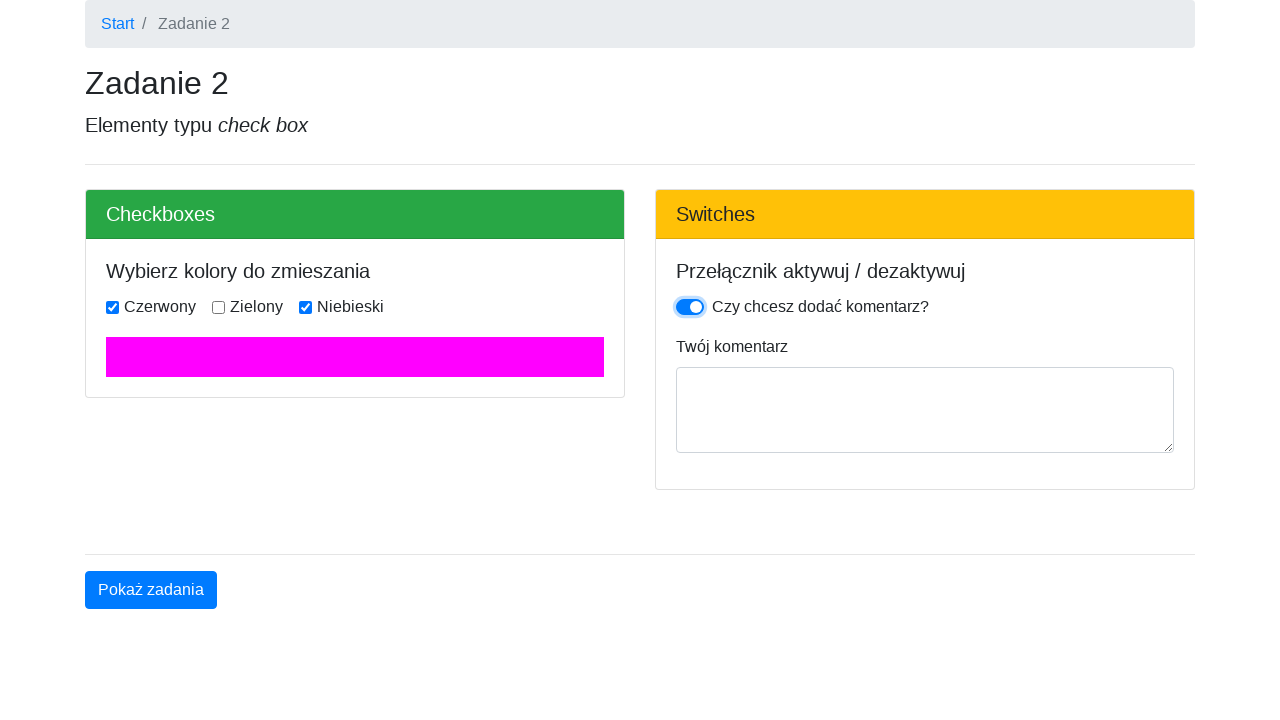